Fills out a Selenium practice form including first name, last name, gender, experience, date, profession, automation tool, continent, and selenium commands, then submits the form.

Starting URL: https://www.techlistic.com/p/selenium-practice-form.html

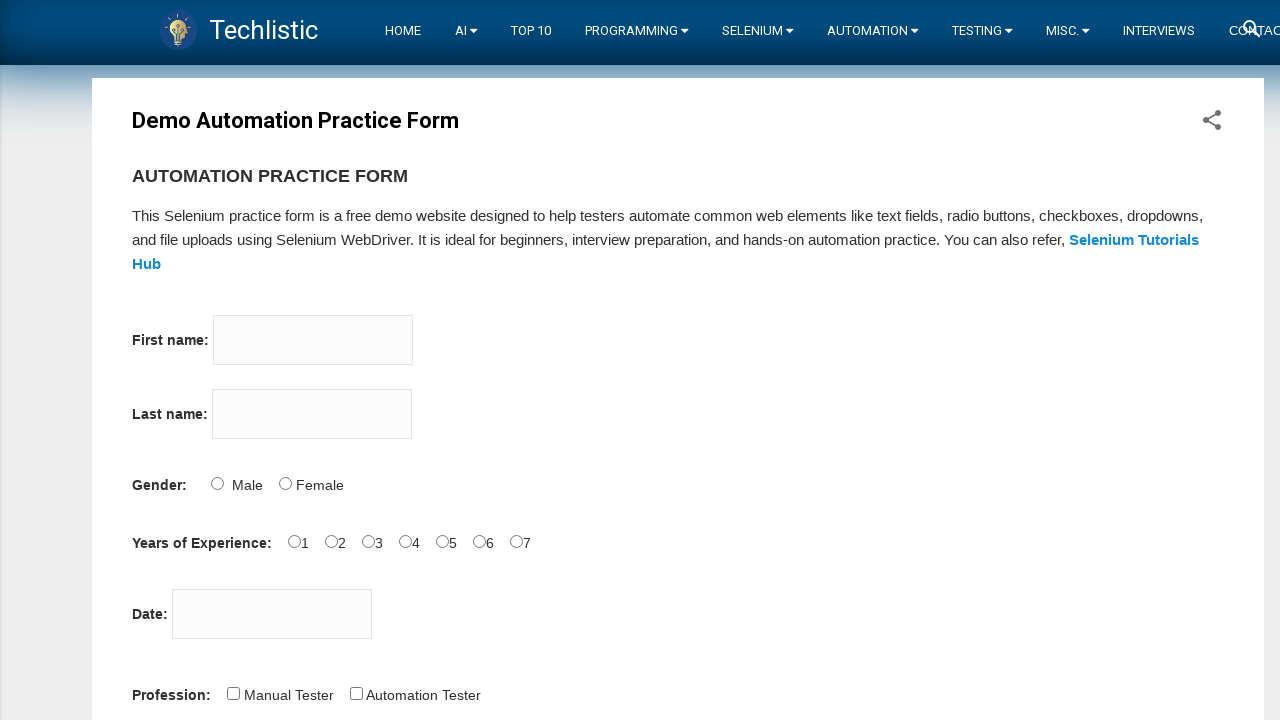

Filled firstname field with 'Erol' on input[name='firstname']
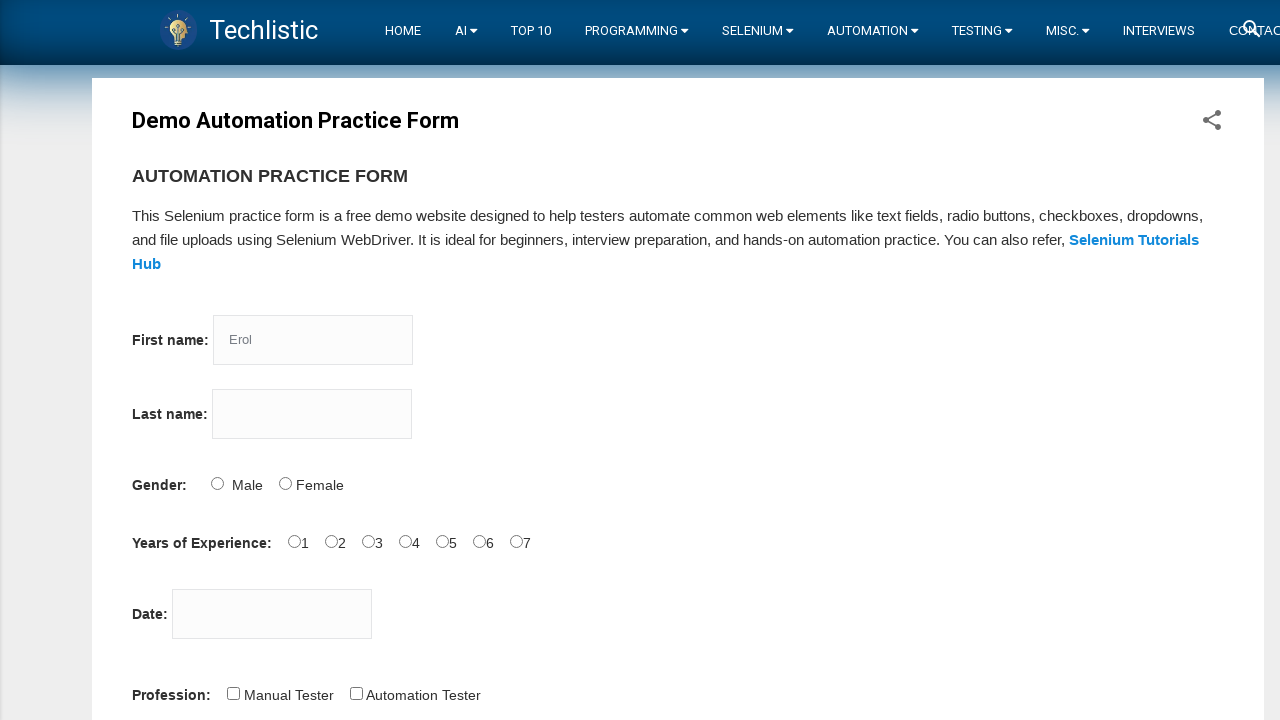

Filled lastname field with 'Evren' on input[name='lastname']
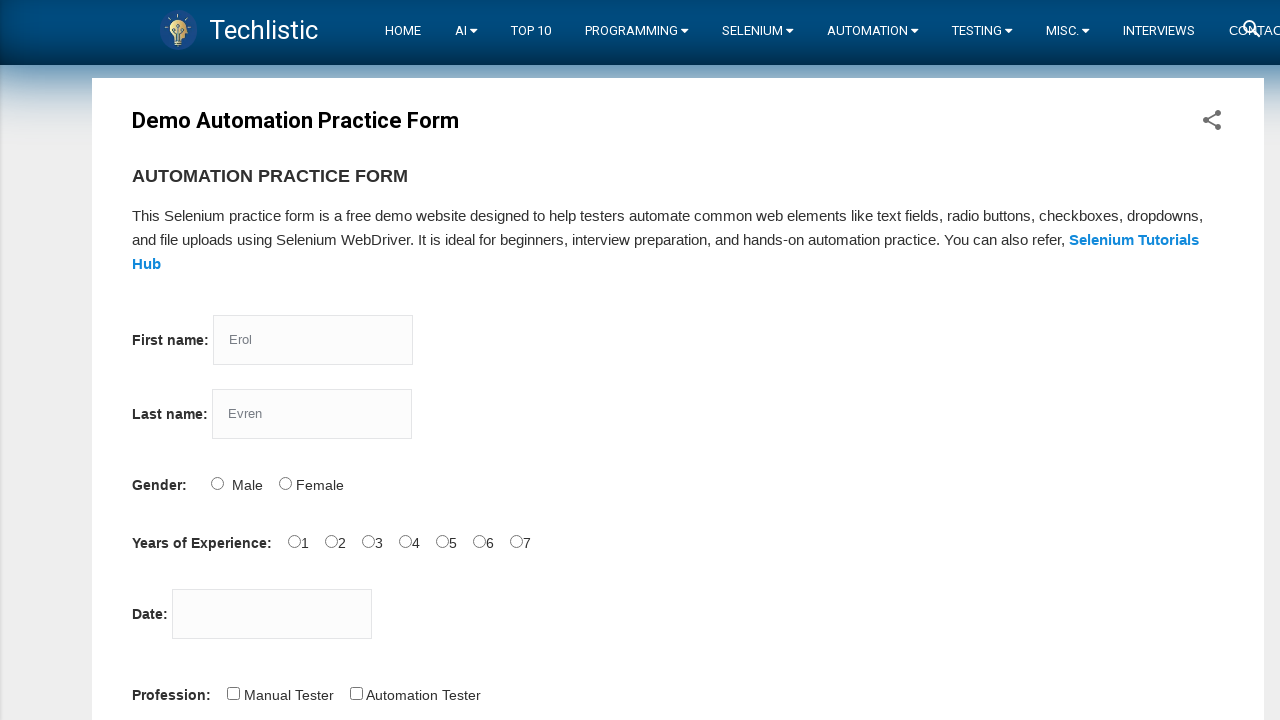

Selected Male gender option at (285, 483) on input[id='sex-1']
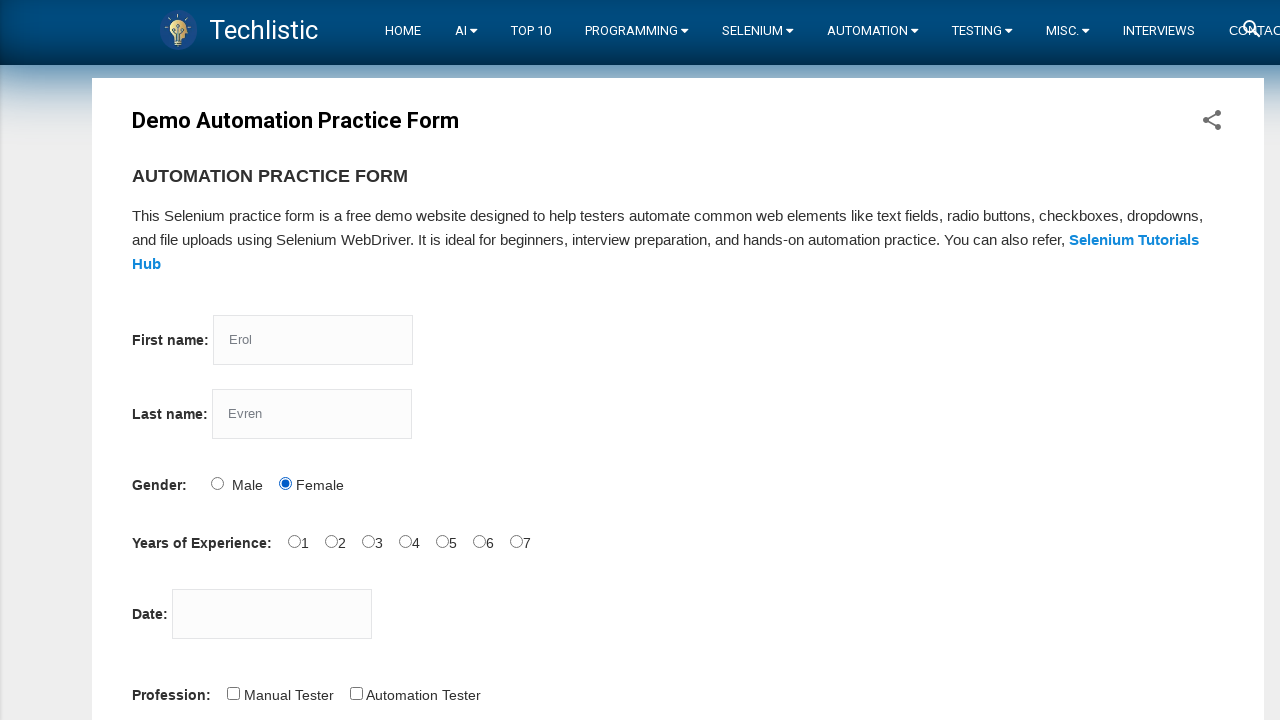

Selected 4-5 years experience option at (442, 541) on input[id='exp-4']
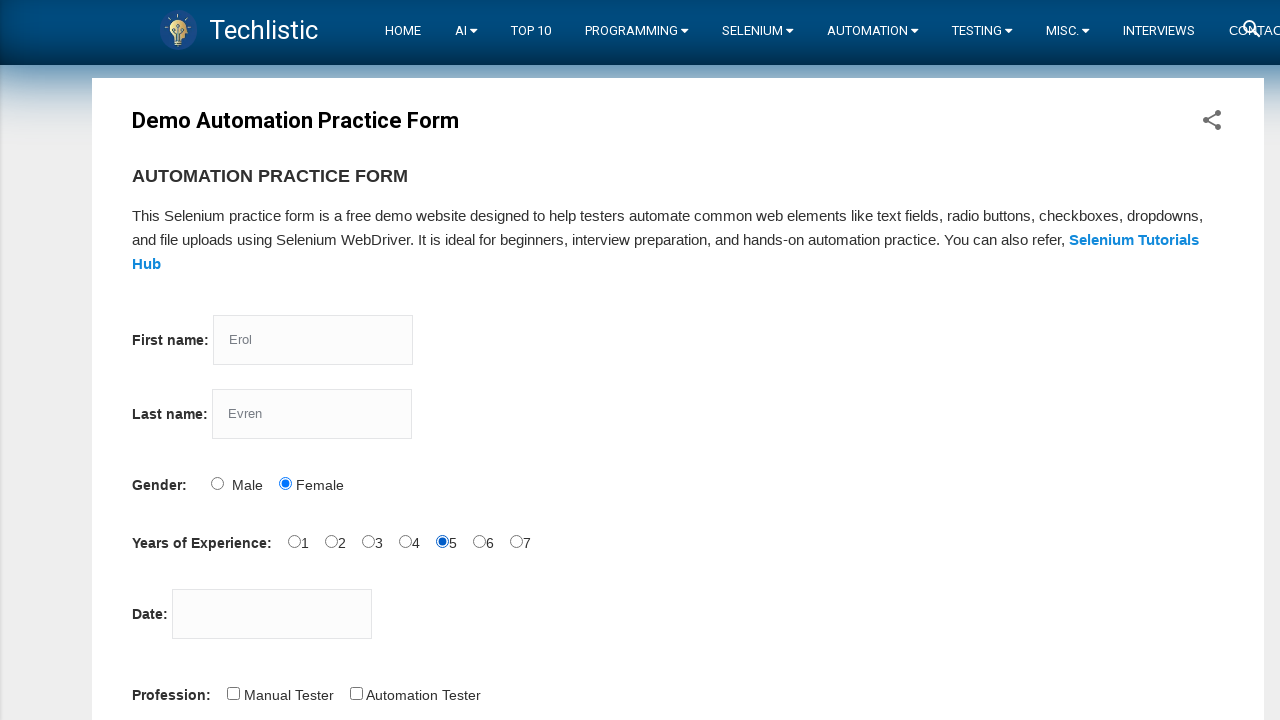

Filled date field with '12/12/2022' on input[id='datepicker']
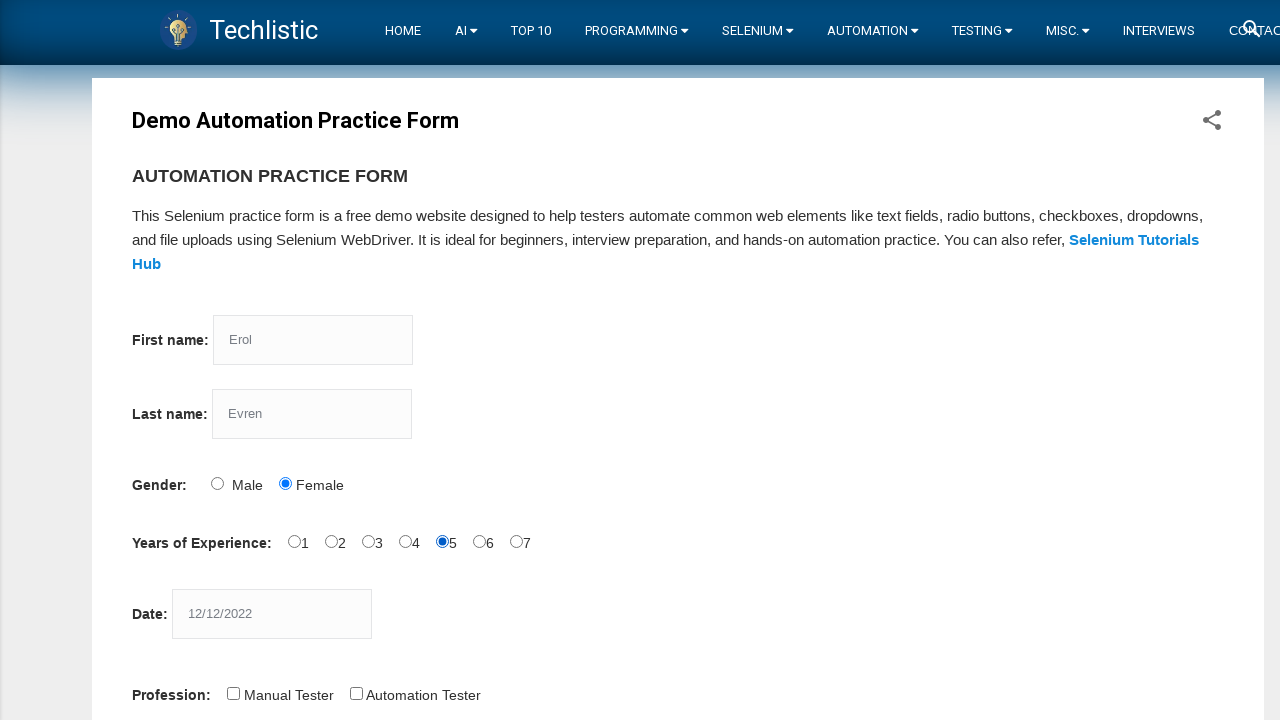

Selected Automation Tester profession at (356, 693) on input[id='profession-1']
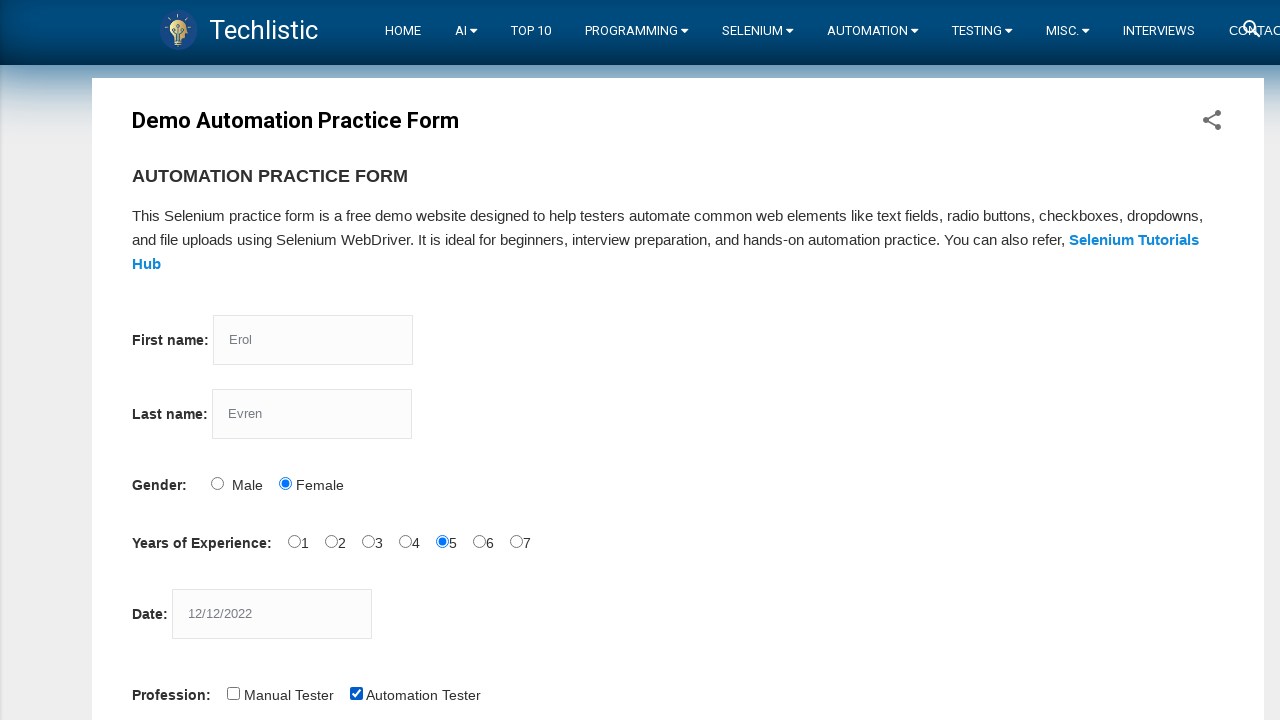

Selected Selenium Webdriver tool at (446, 360) on input[id='tool-2']
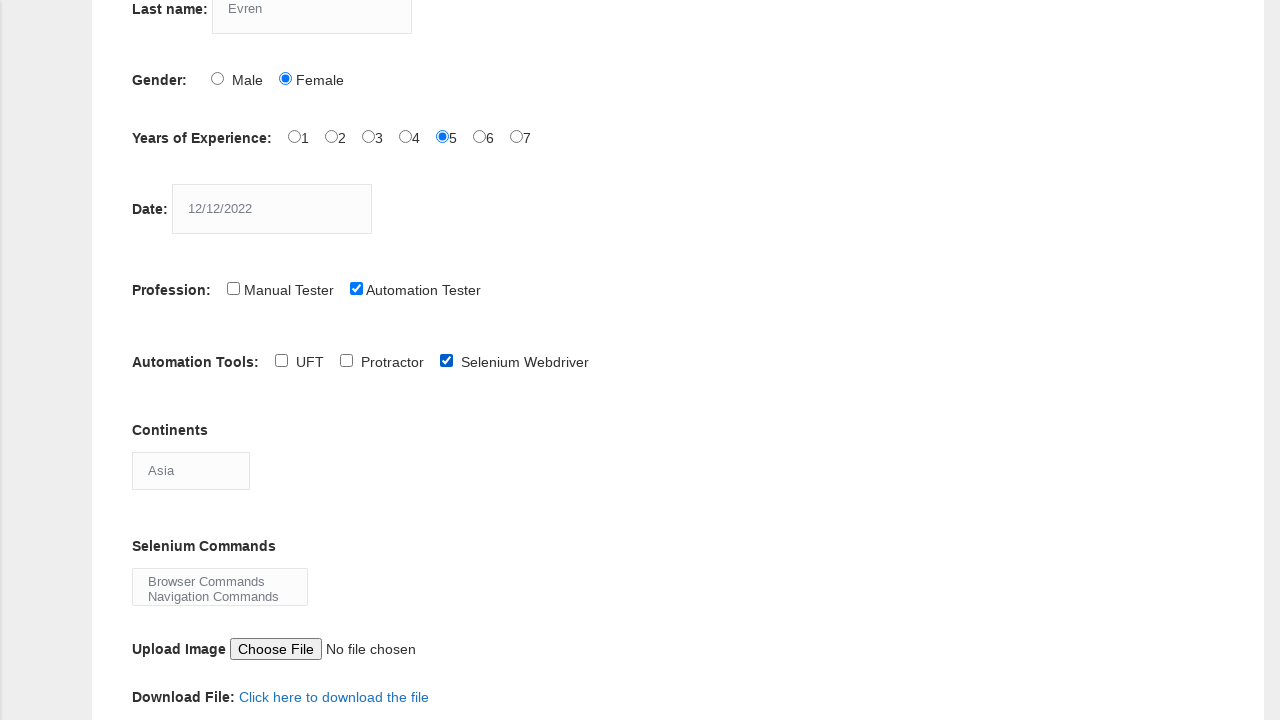

Selected Africa from continents dropdown on select[id='continents']
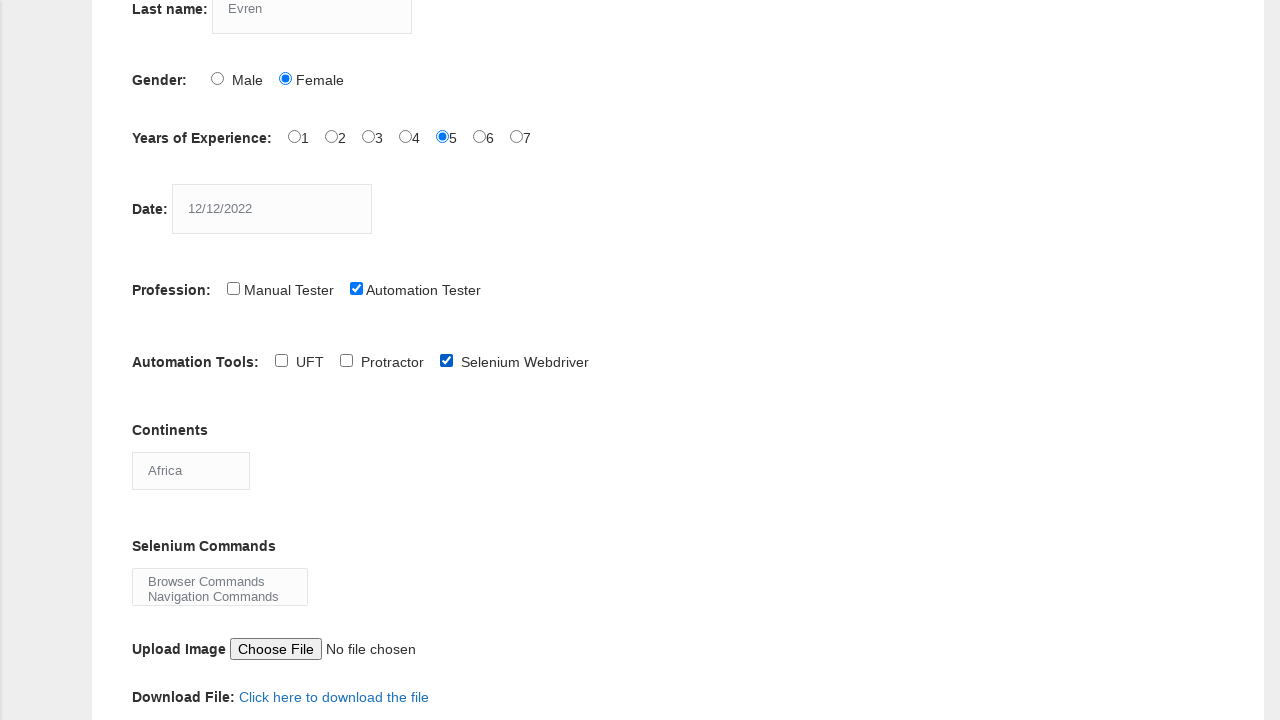

Selected multiple selenium commands: Browser Commands, Navigation Commands, and Switch Commands on select[id='selenium_commands']
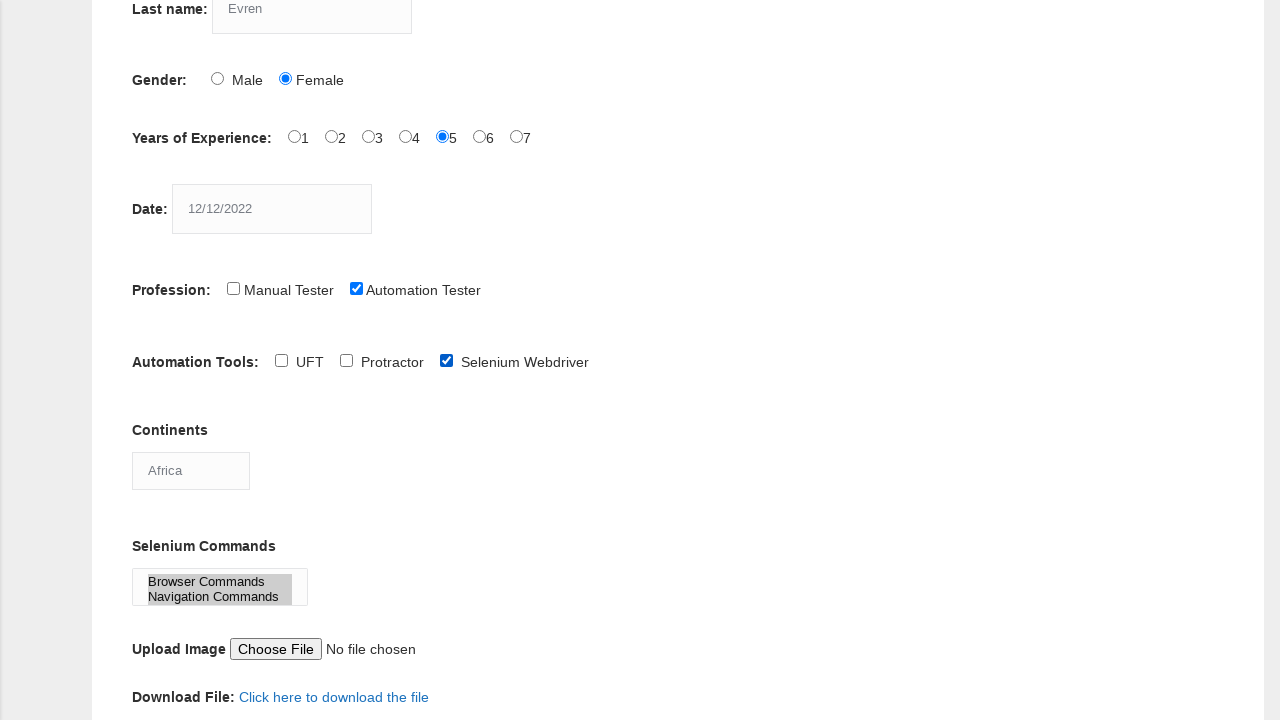

Clicked submit button to submit the form at (157, 360) on button[id='submit']
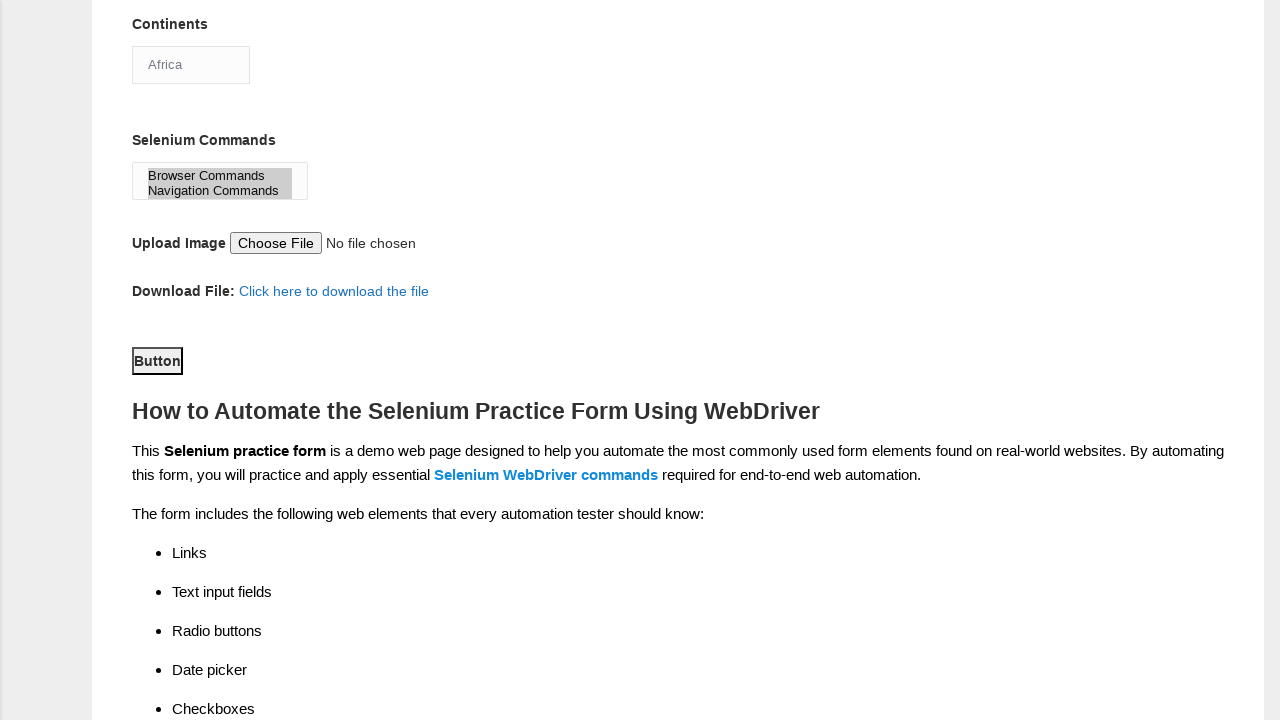

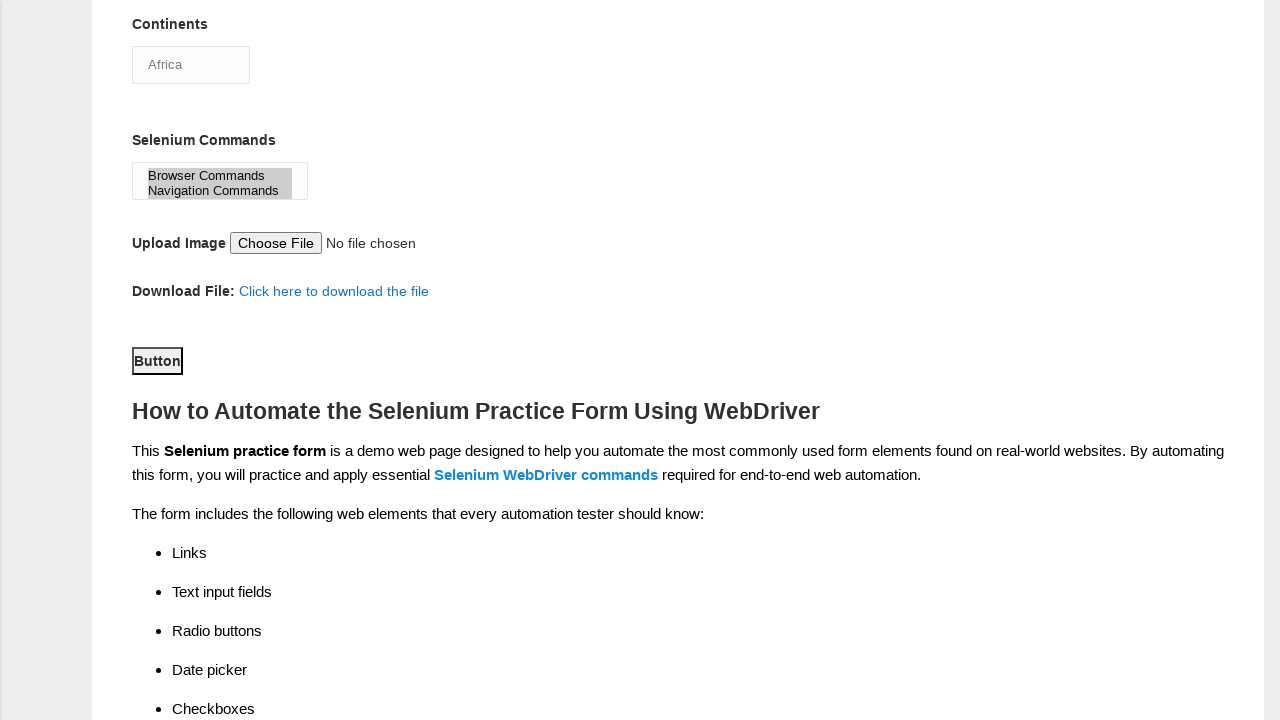